Navigates to GoDaddy homepage and validates the page title and URL match expected values

Starting URL: https://www.godaddy.com/

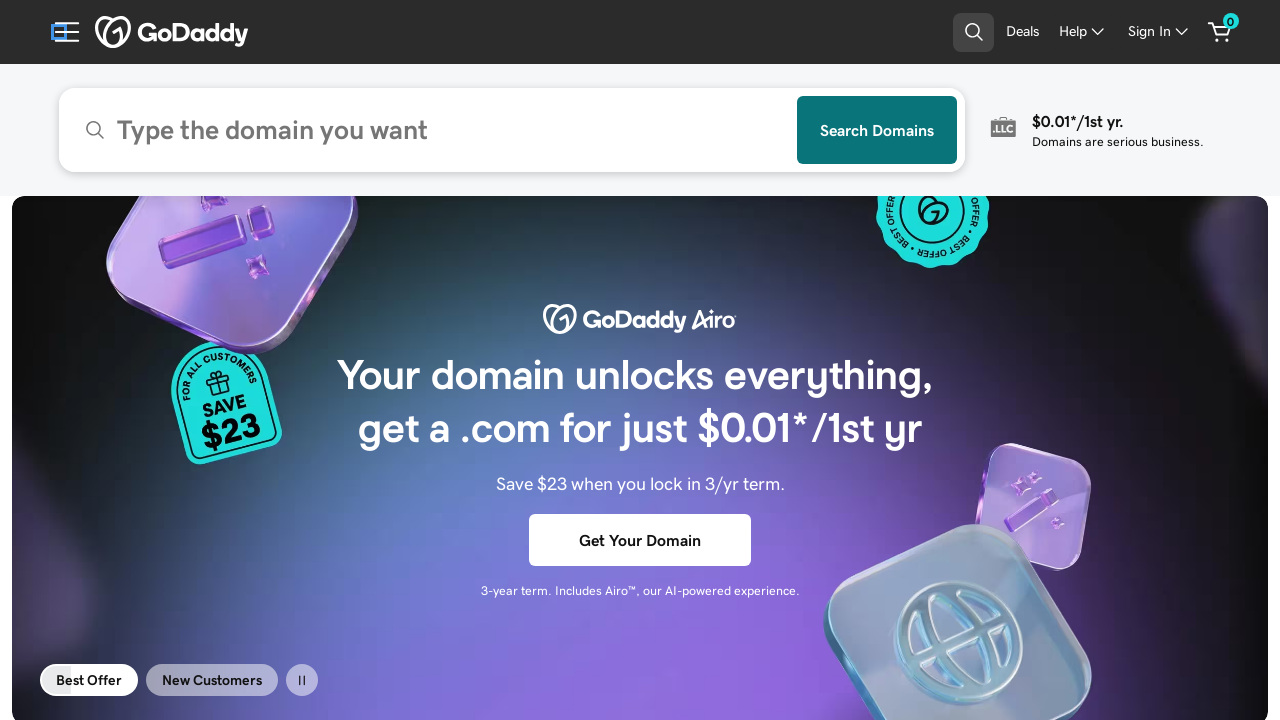

Retrieved page title
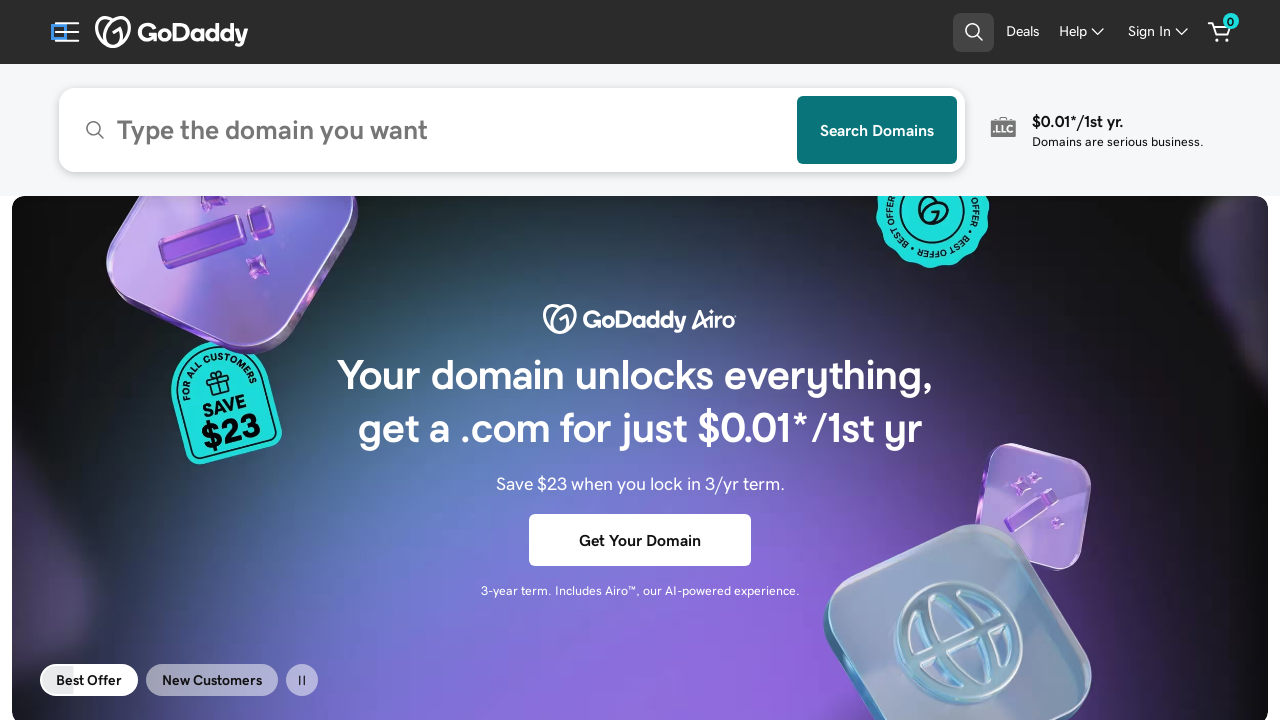

Validated page title matches expected value
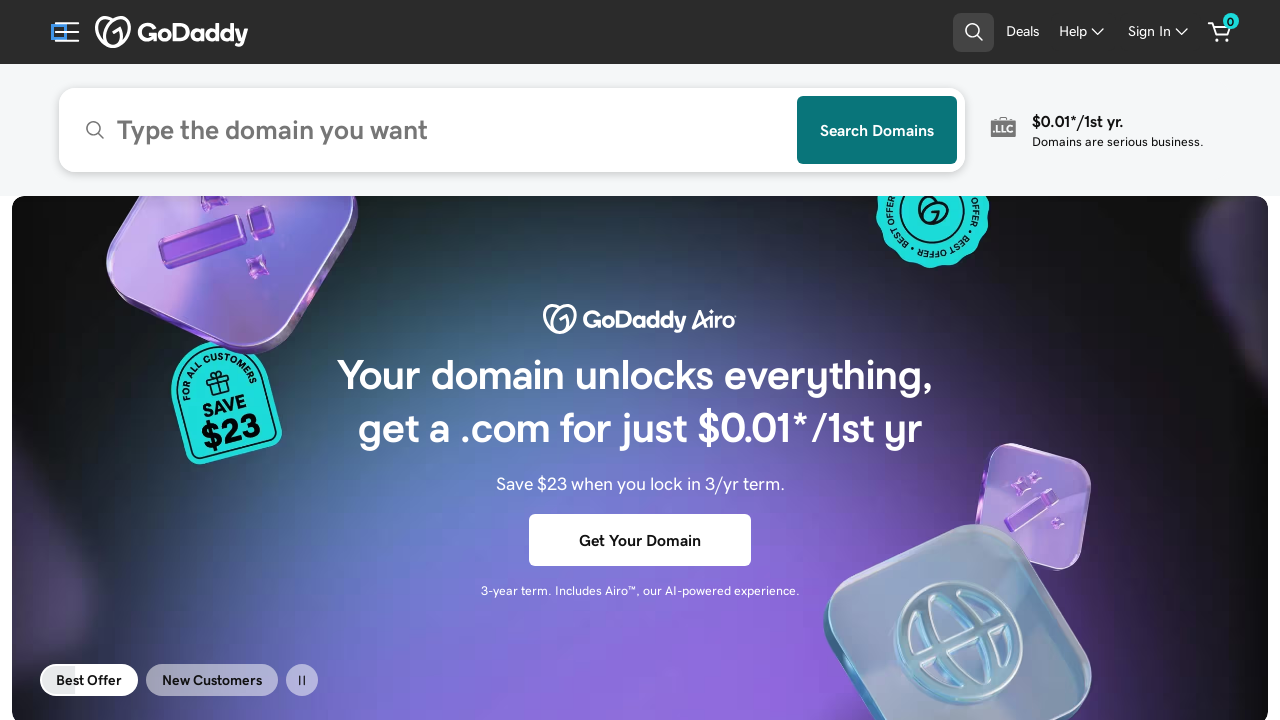

Retrieved current page URL
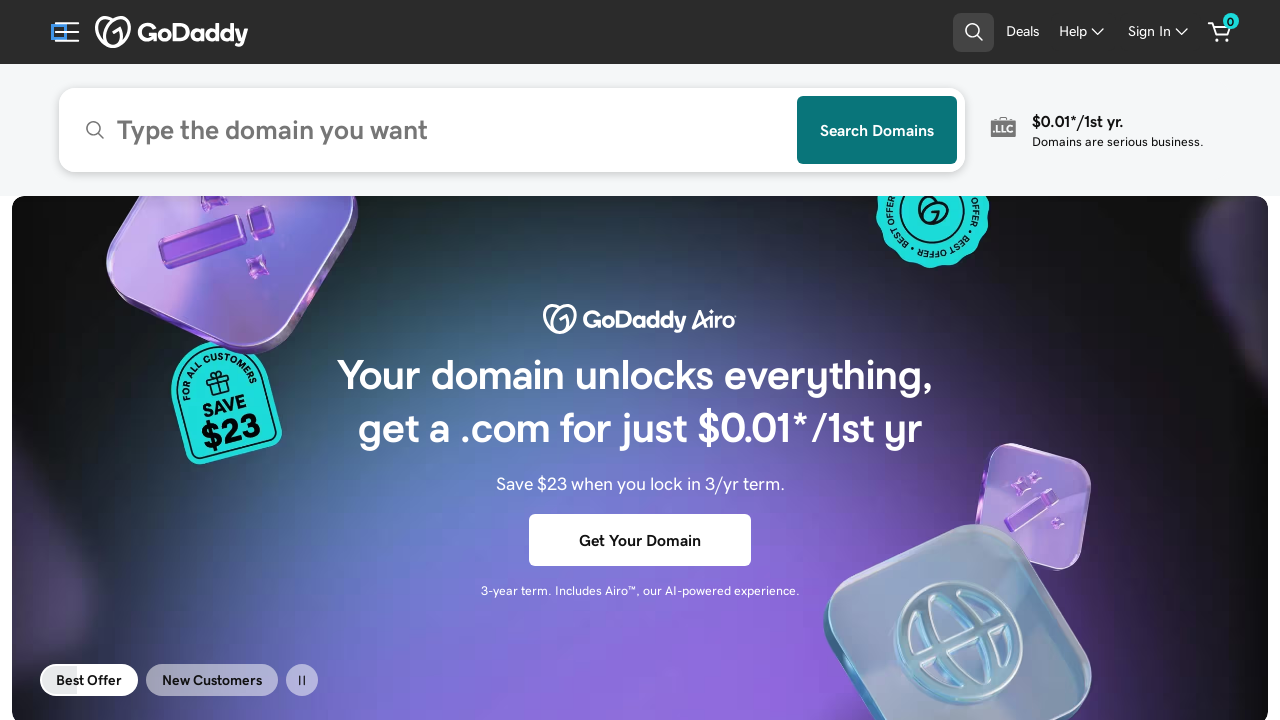

Validated page URL matches expected value
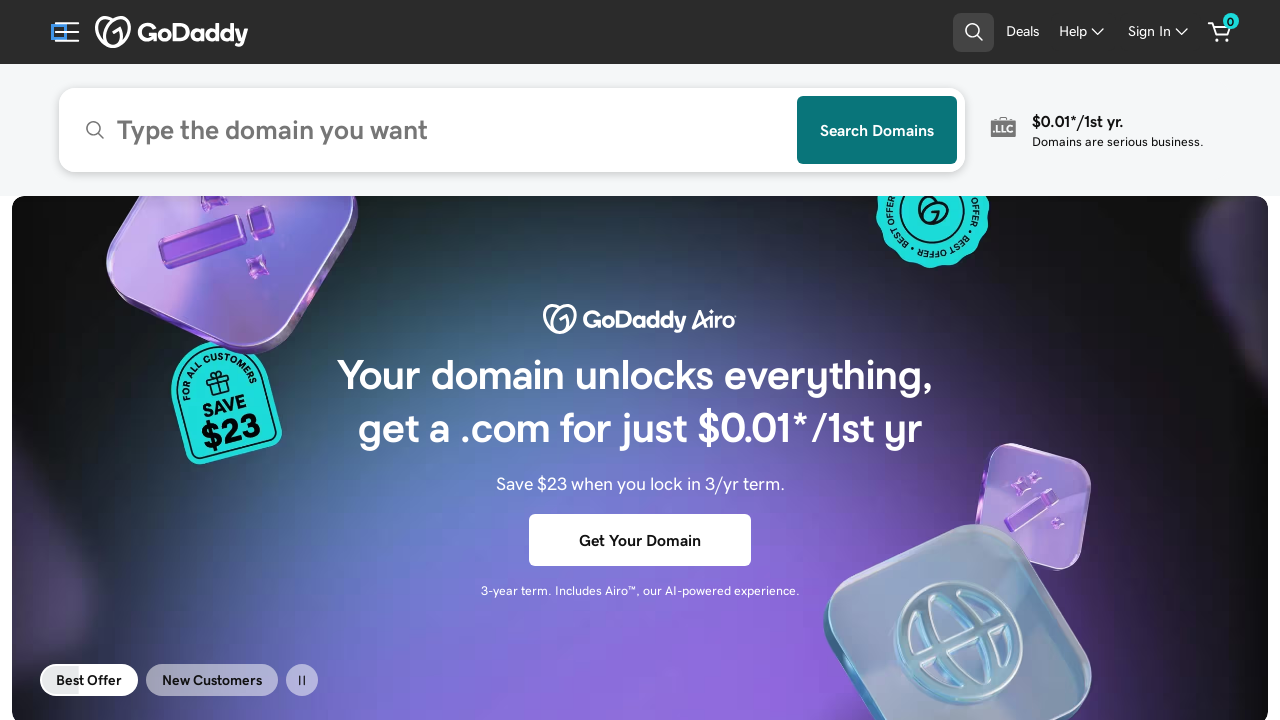

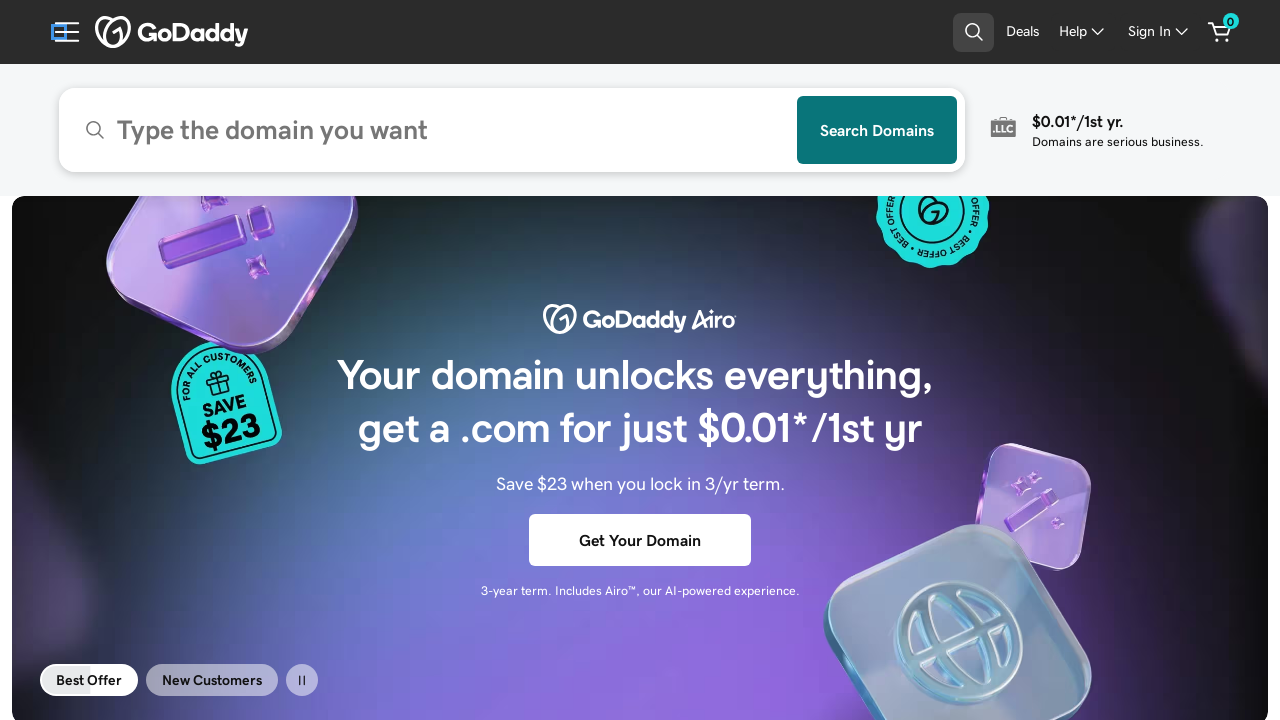